Tests JS Confirm functionality by clicking the Confirm button, dismissing the alert, and verifying the result message shows "You clicked: Cancel".

Starting URL: https://the-internet.herokuapp.com/javascript_alerts

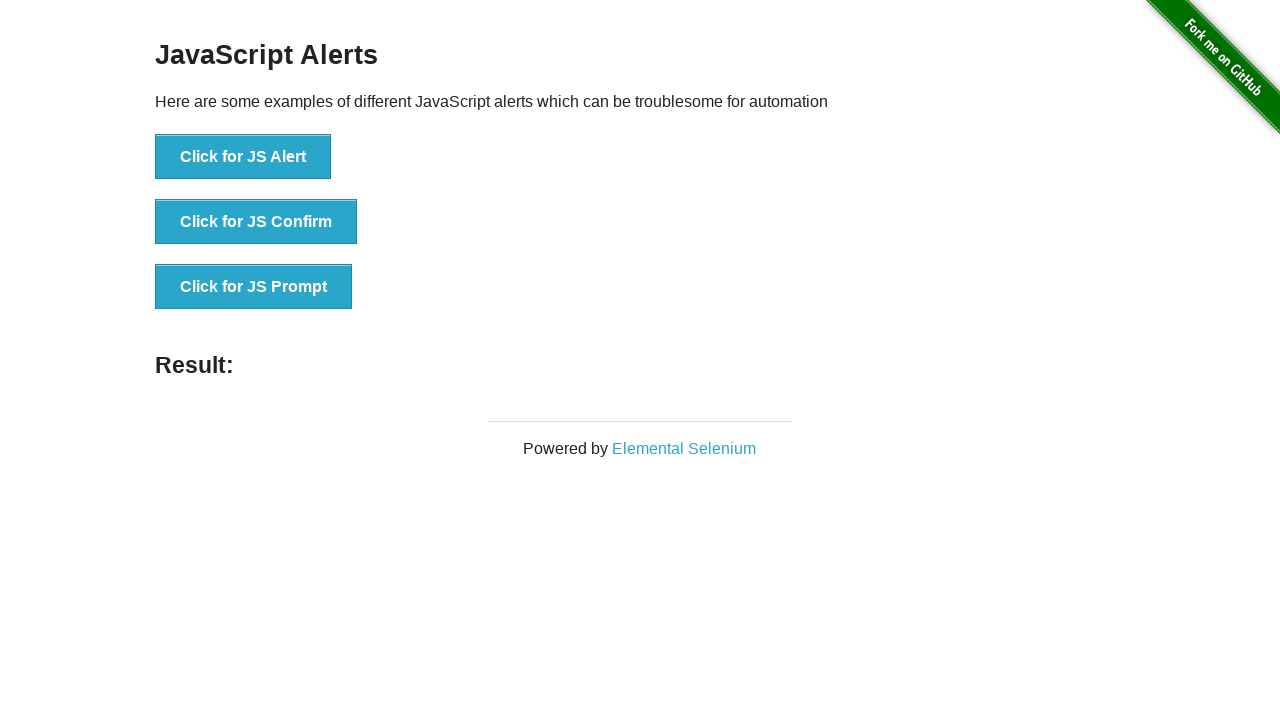

Set up dialog handler to dismiss alerts
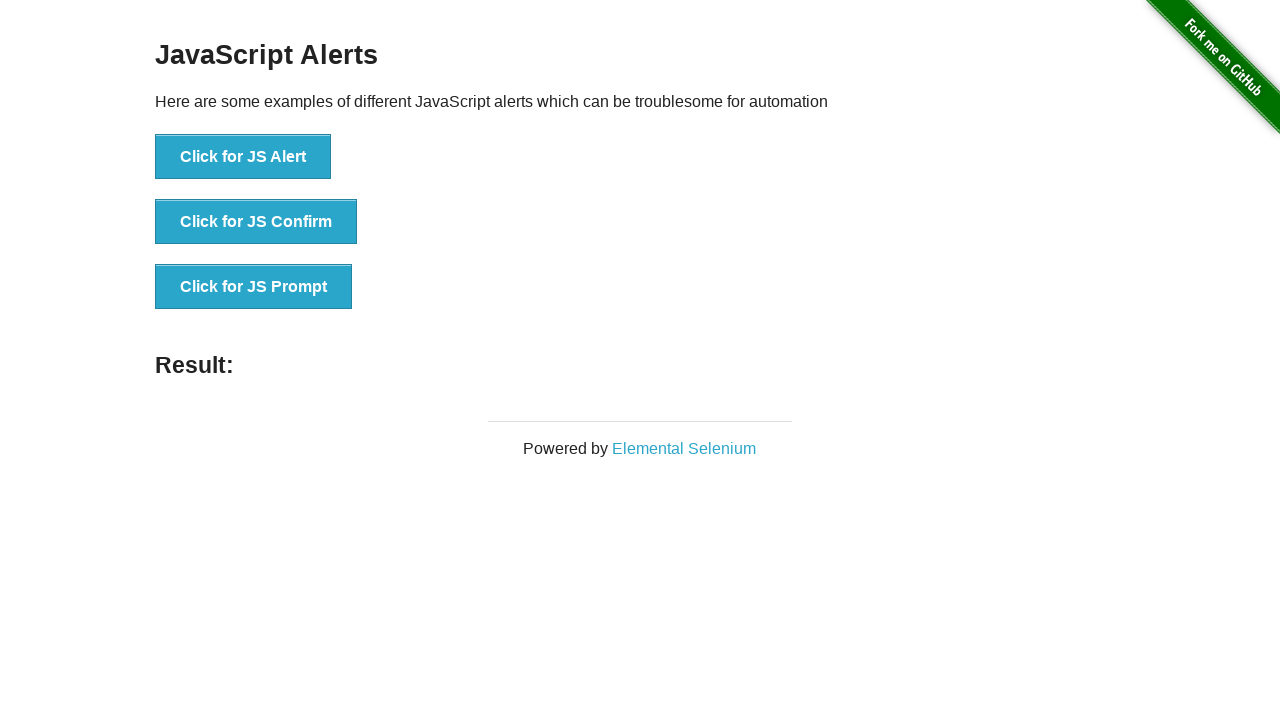

Clicked the Confirm button to trigger JS confirm dialog at (256, 222) on button[onclick*='jsConfirm']
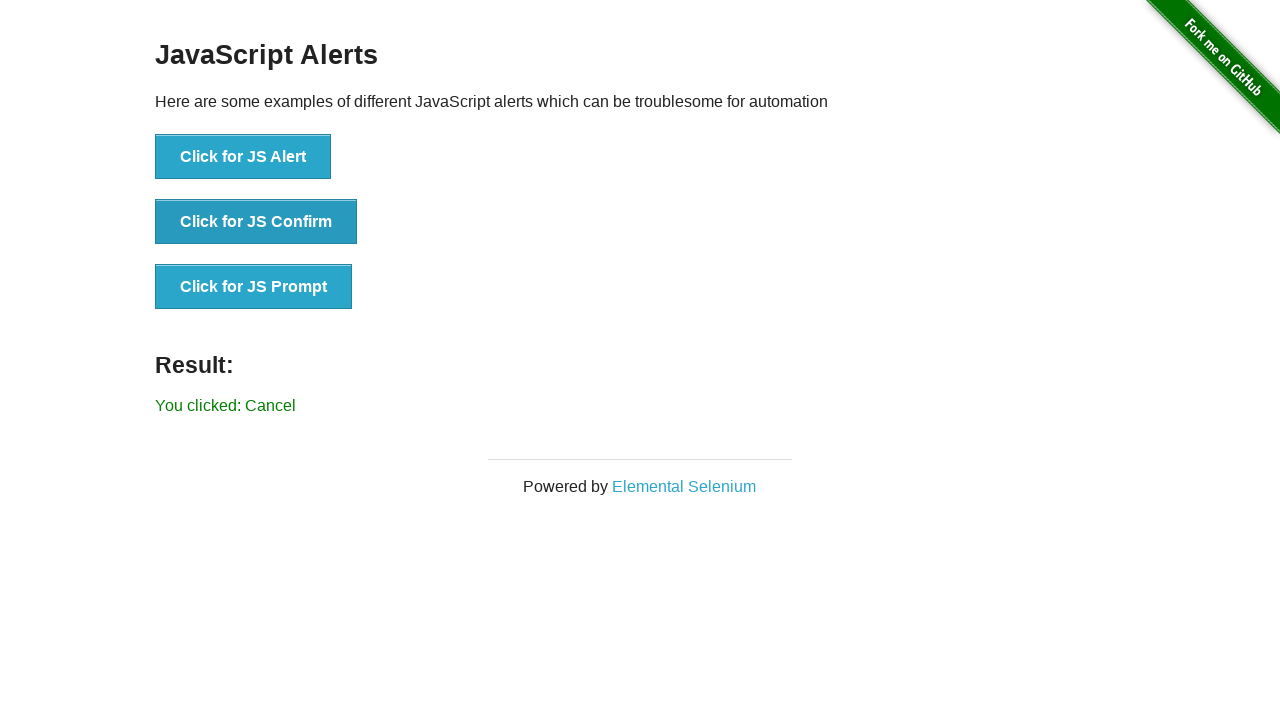

Result message element loaded
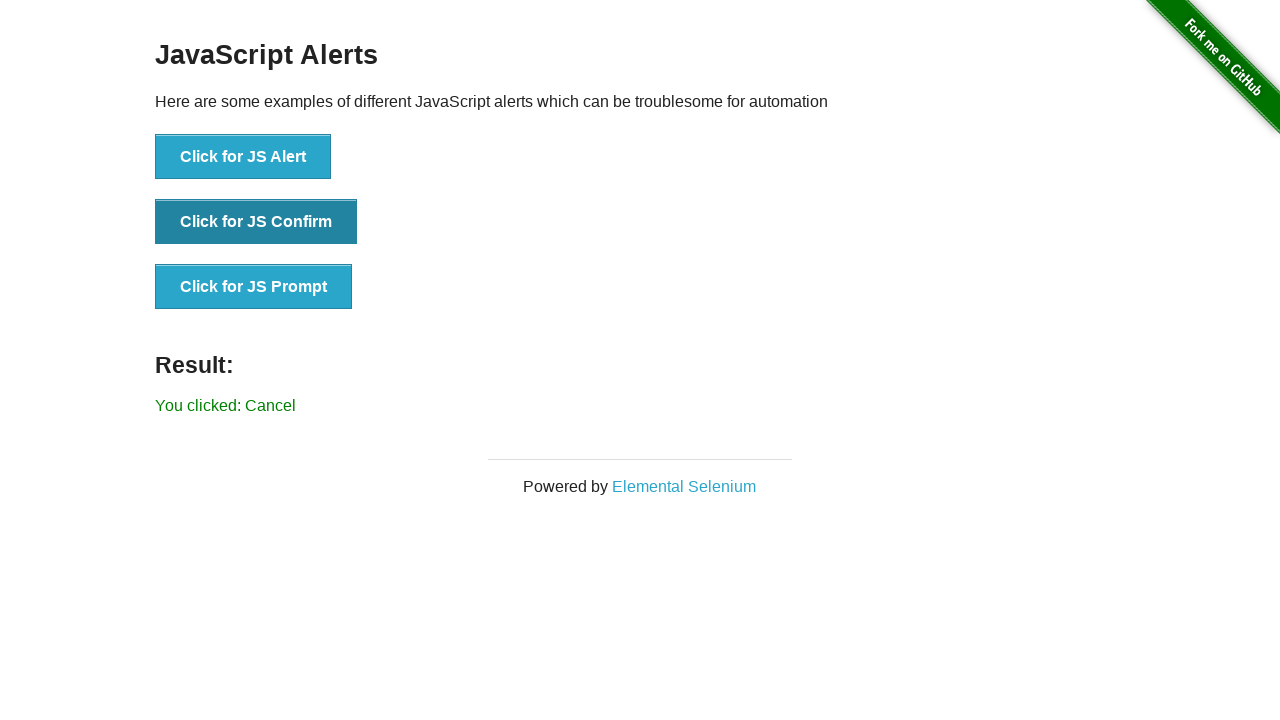

Retrieved result text: You clicked: Cancel
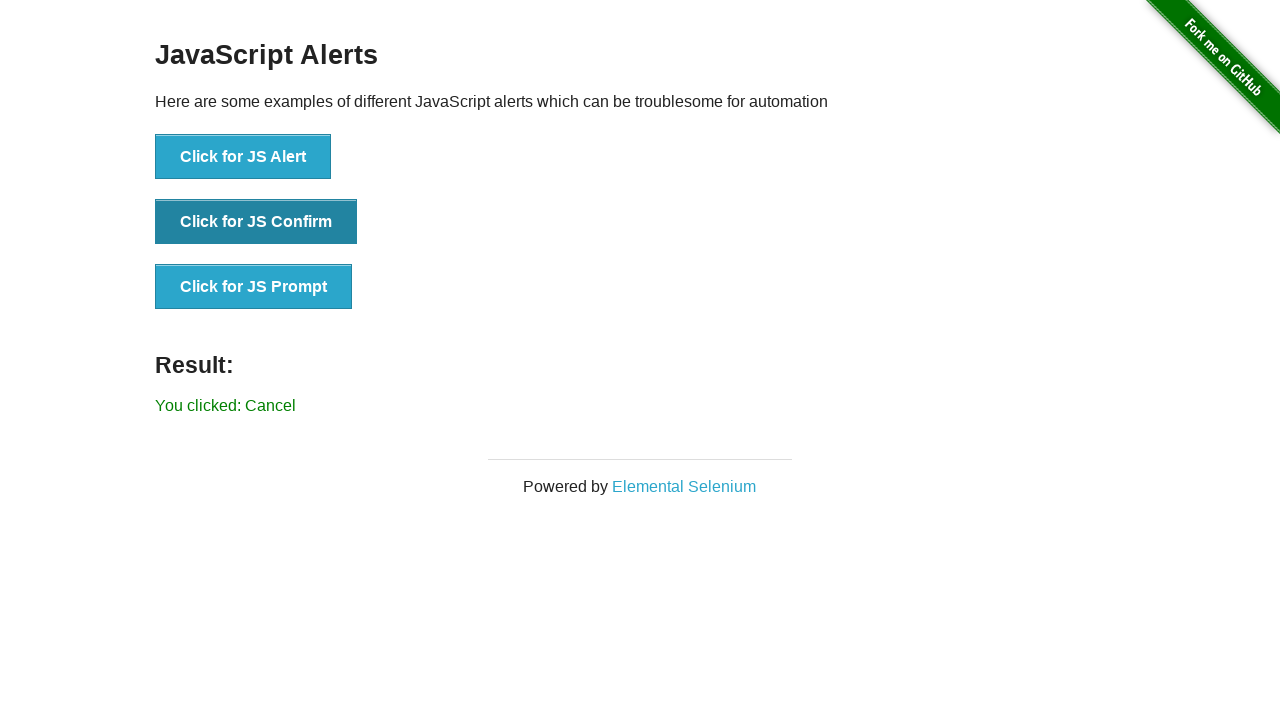

Verified result message contains 'You clicked: Cancel'
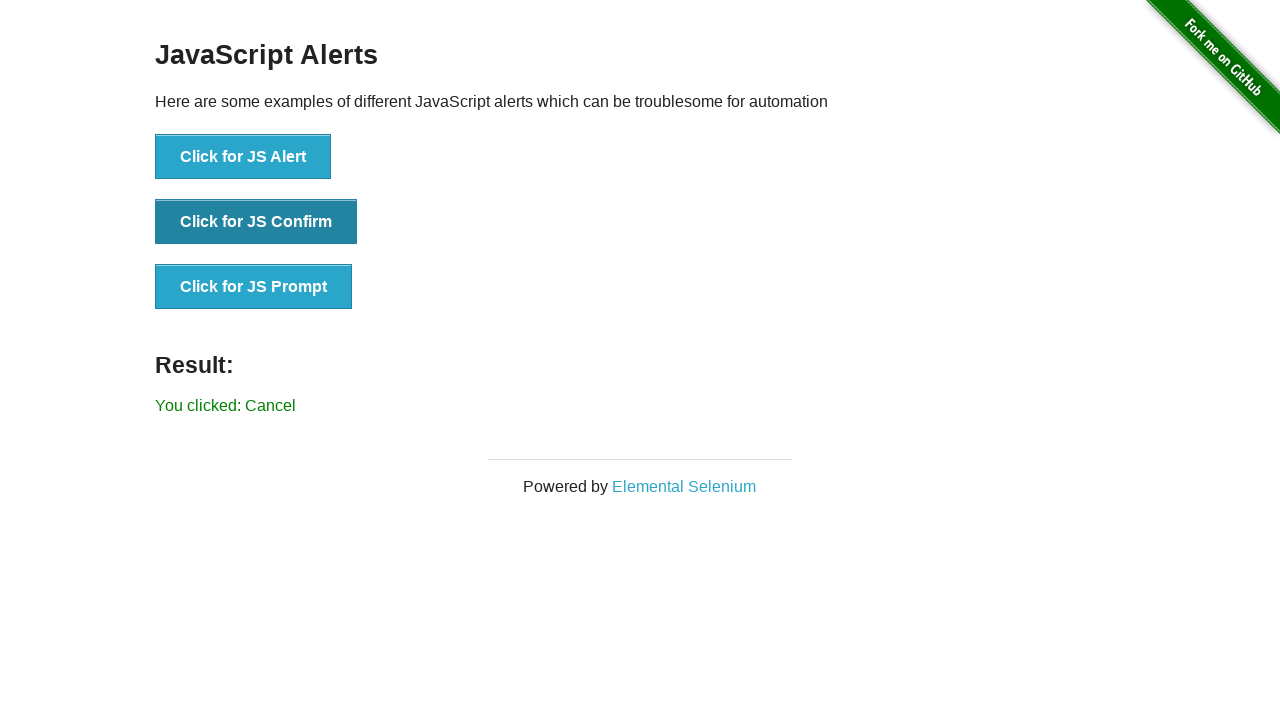

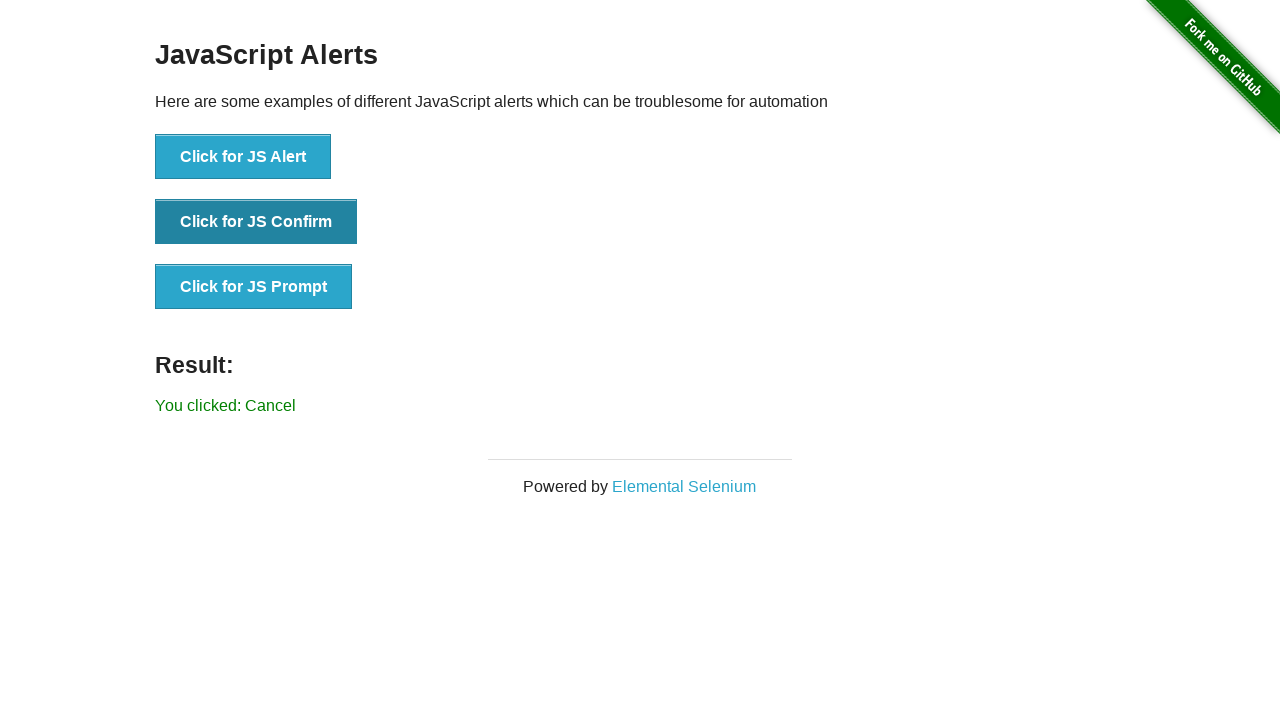